Tests submitting a valid email in the text box form and verifies the output displays the entered email

Starting URL: https://demoqa.com/text-box

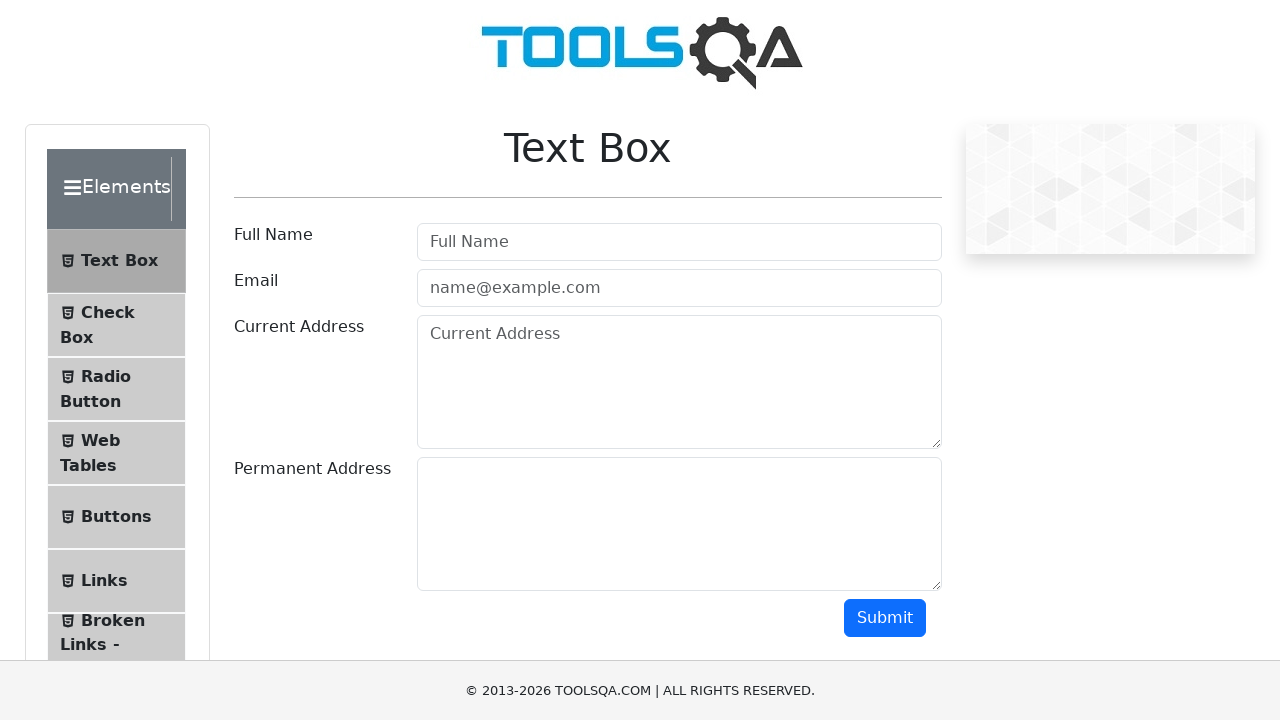

Filled email field with 'test@test.com' on #userEmail
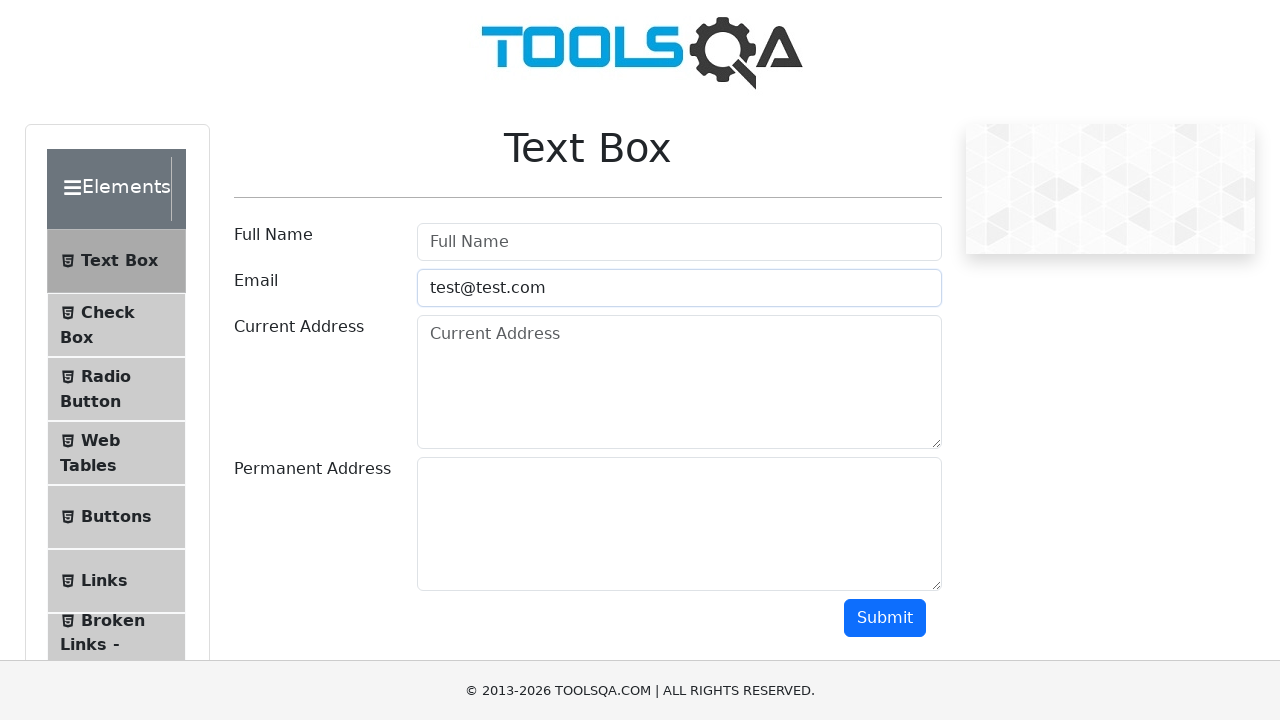

Scrolled submit button into view
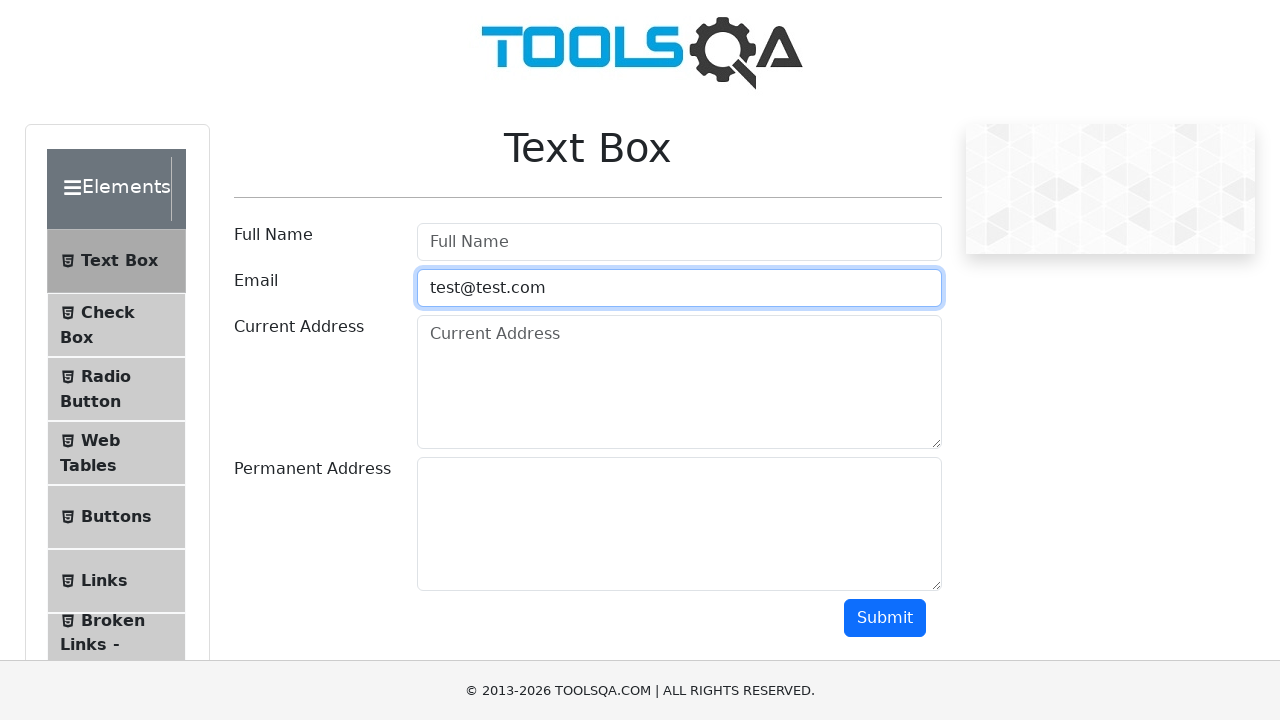

Clicked submit button at (885, 618) on #submit
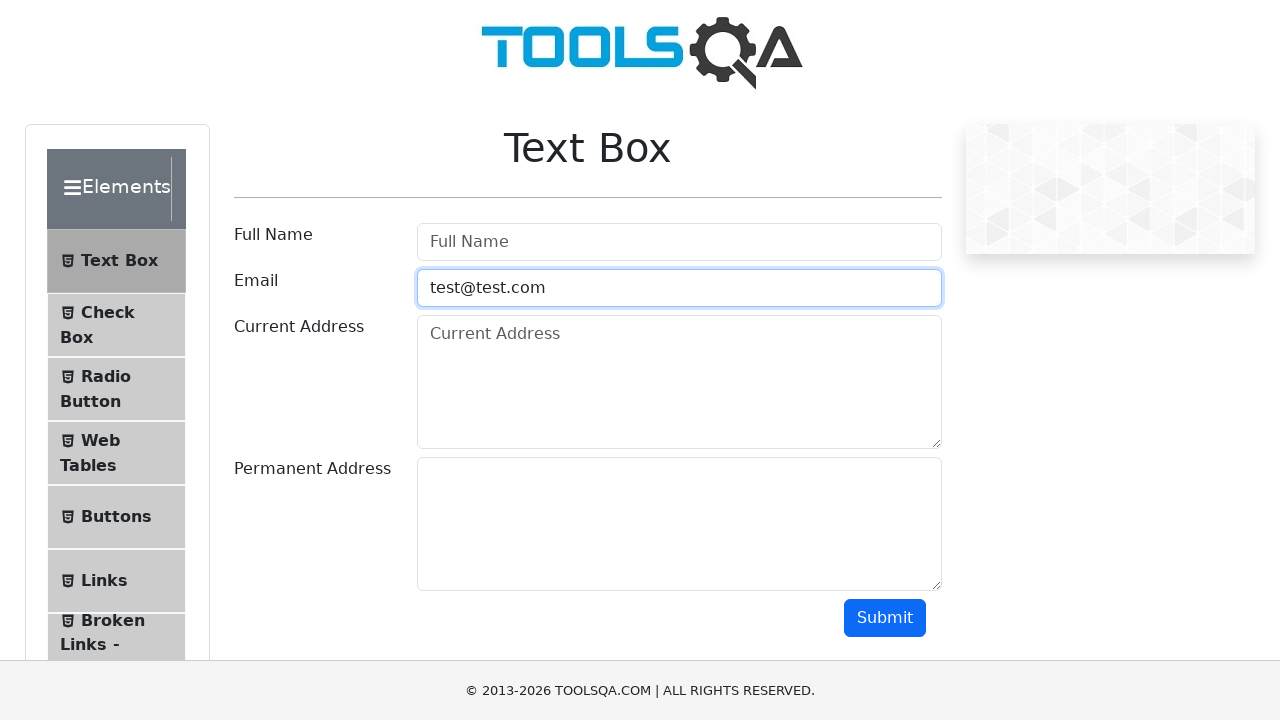

Verified email output field is displayed
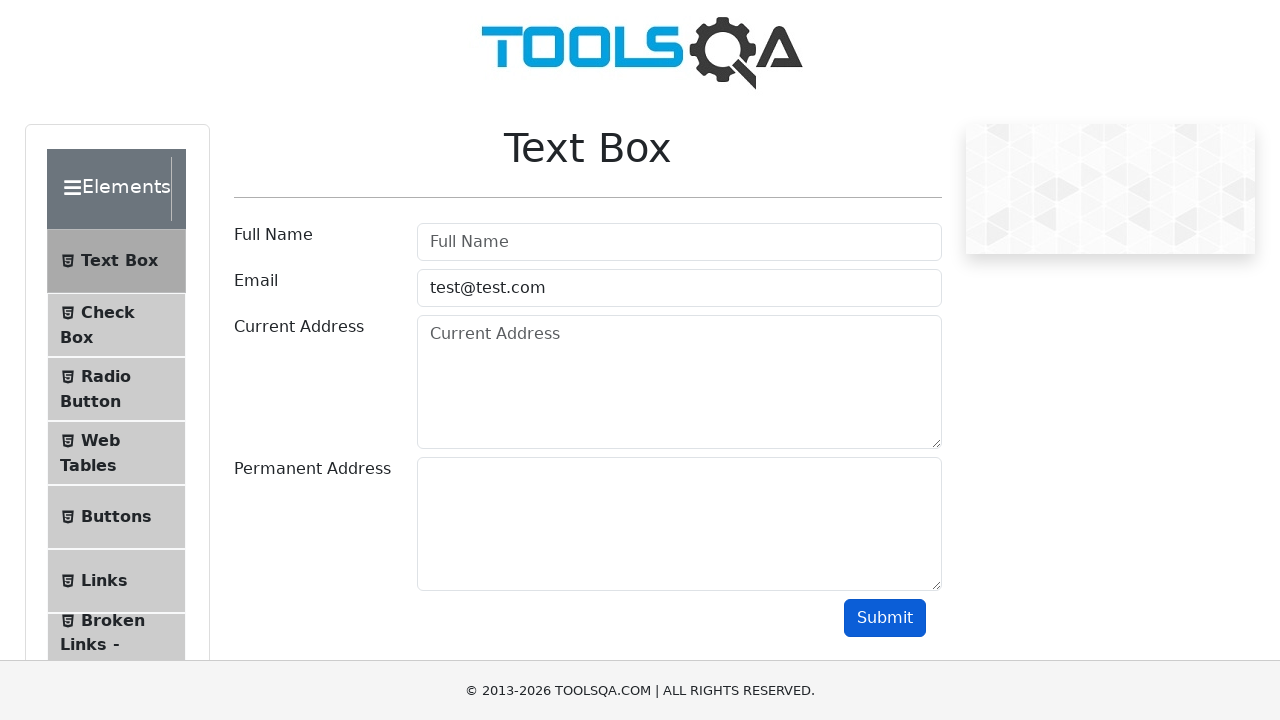

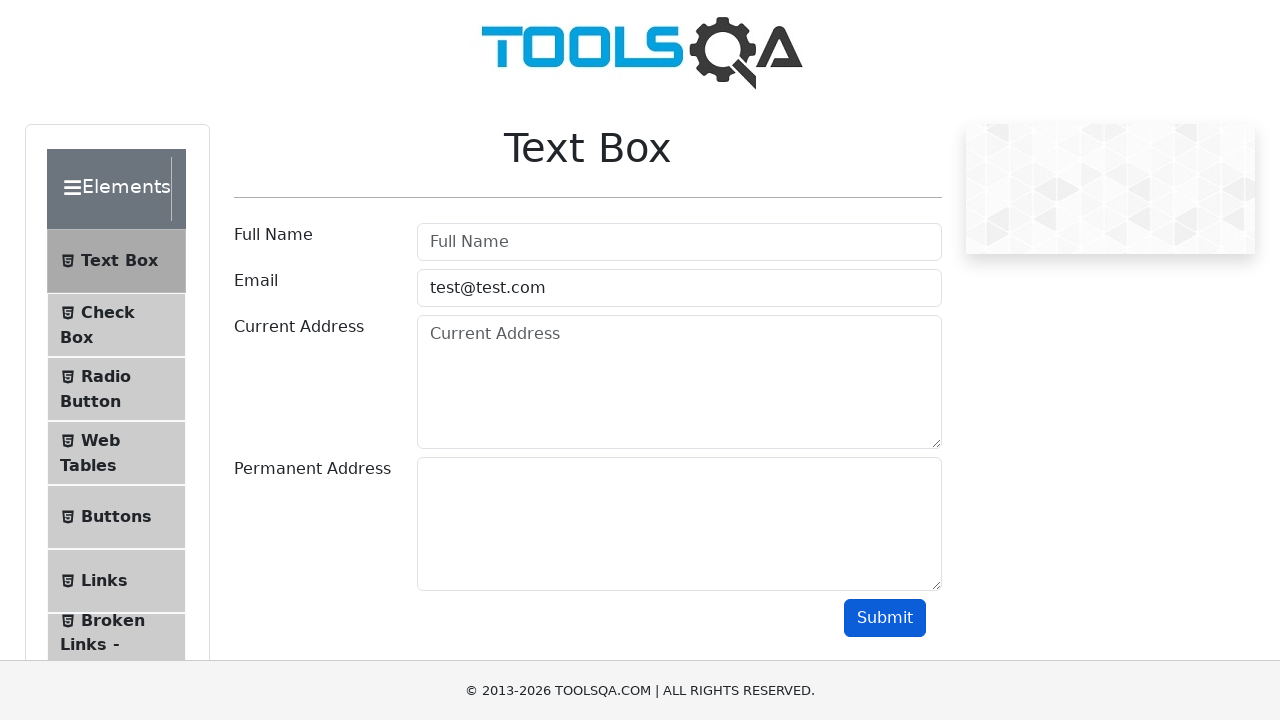